Tests checkbox functionality by clicking checkboxes and verifying their selected state using multiple approaches

Starting URL: https://the-internet.herokuapp.com/checkboxes

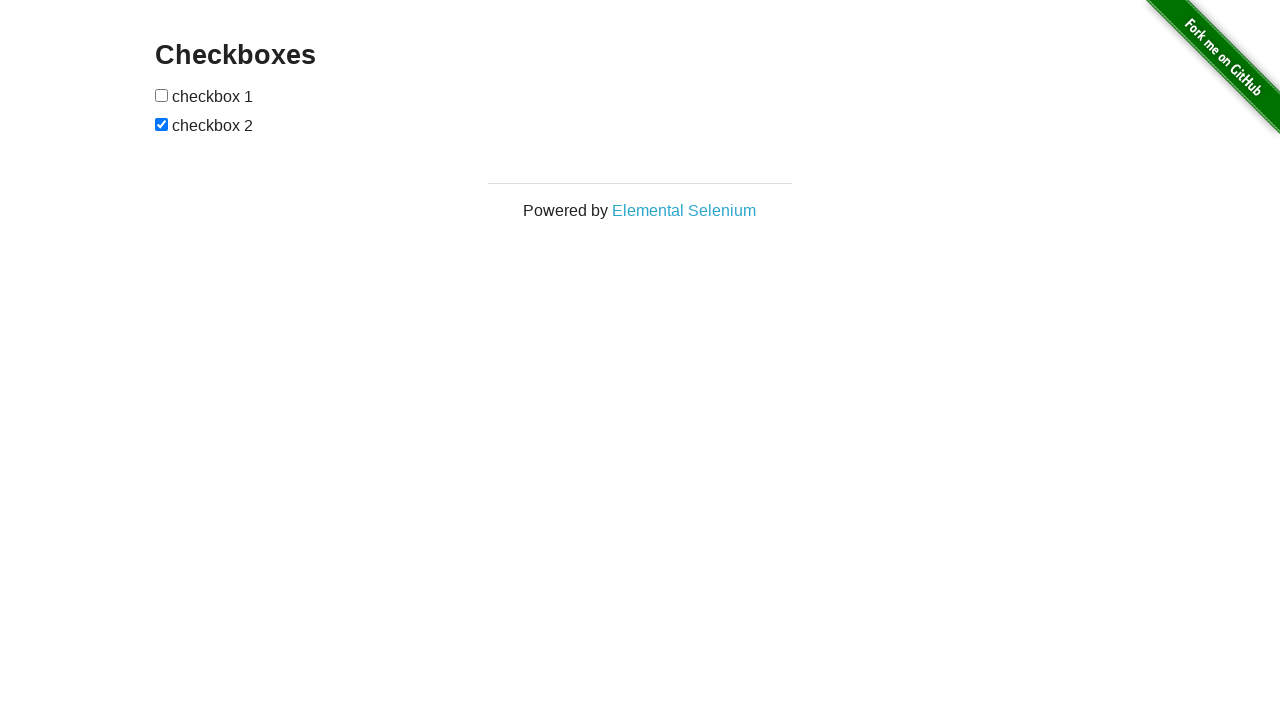

Clicked first checkbox using xpath at (162, 95) on (//*[@type='checkbox'])[1]
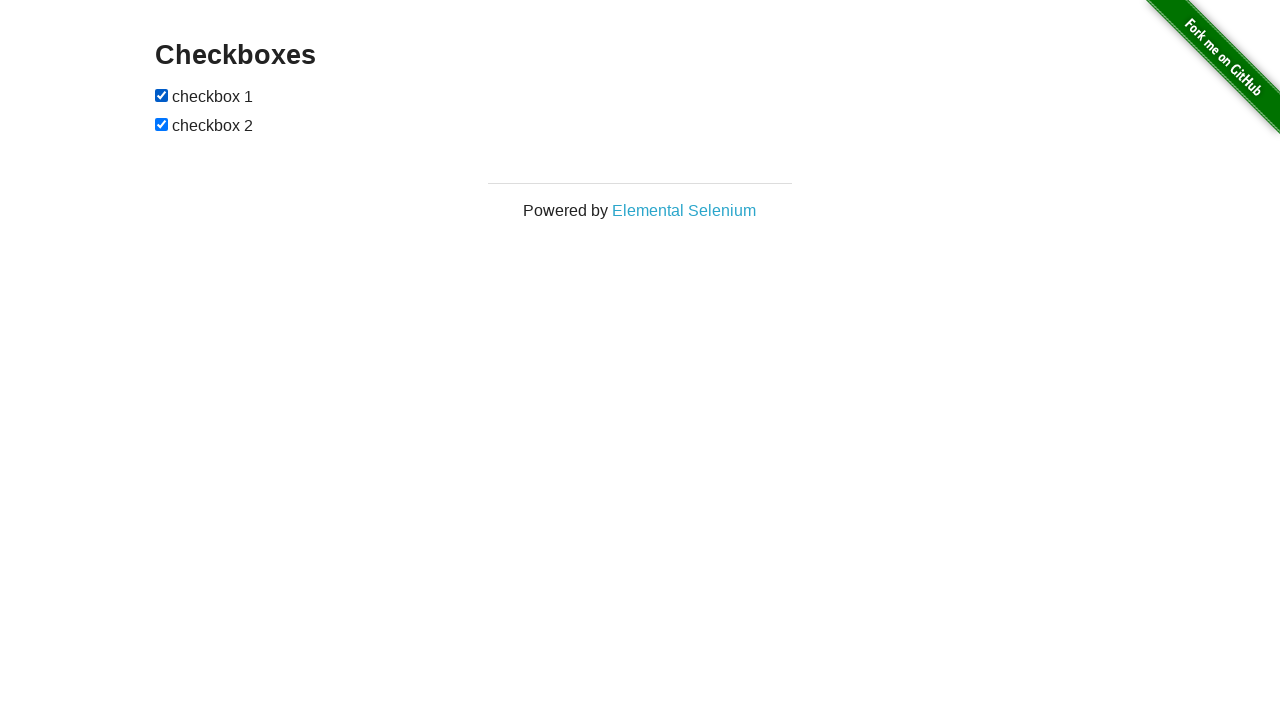

Located first checkbox element
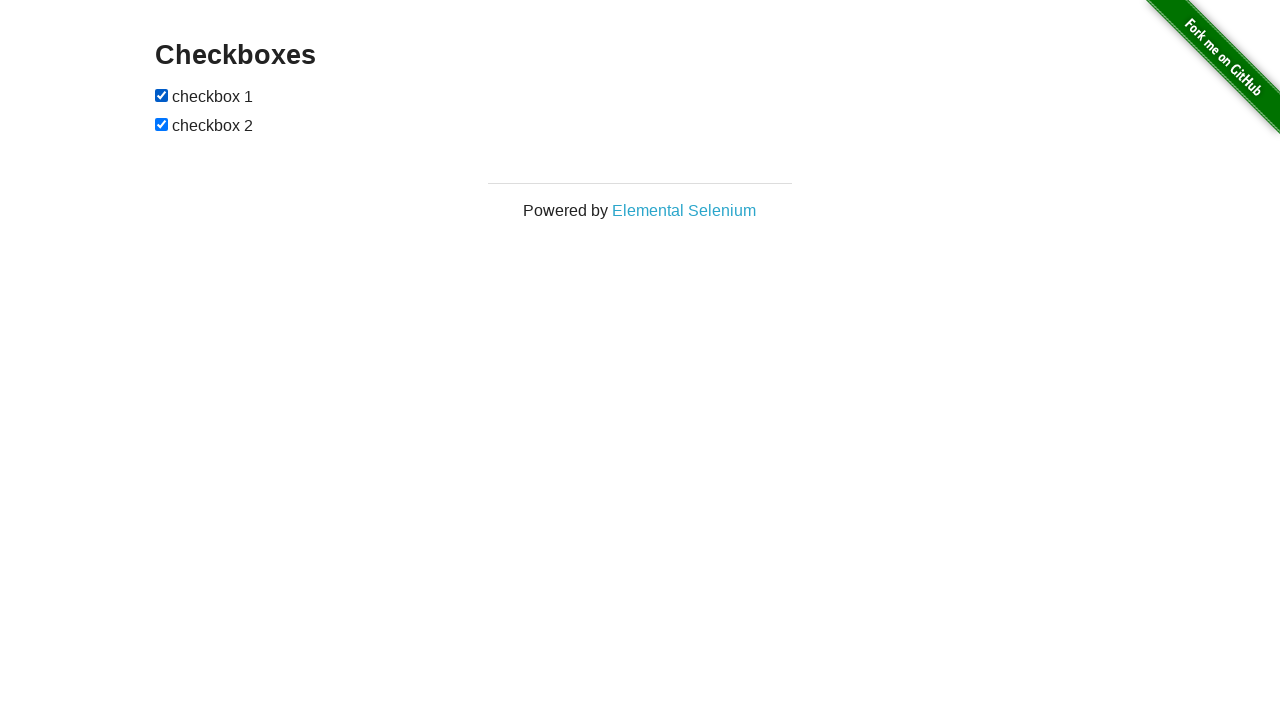

Located second checkbox element
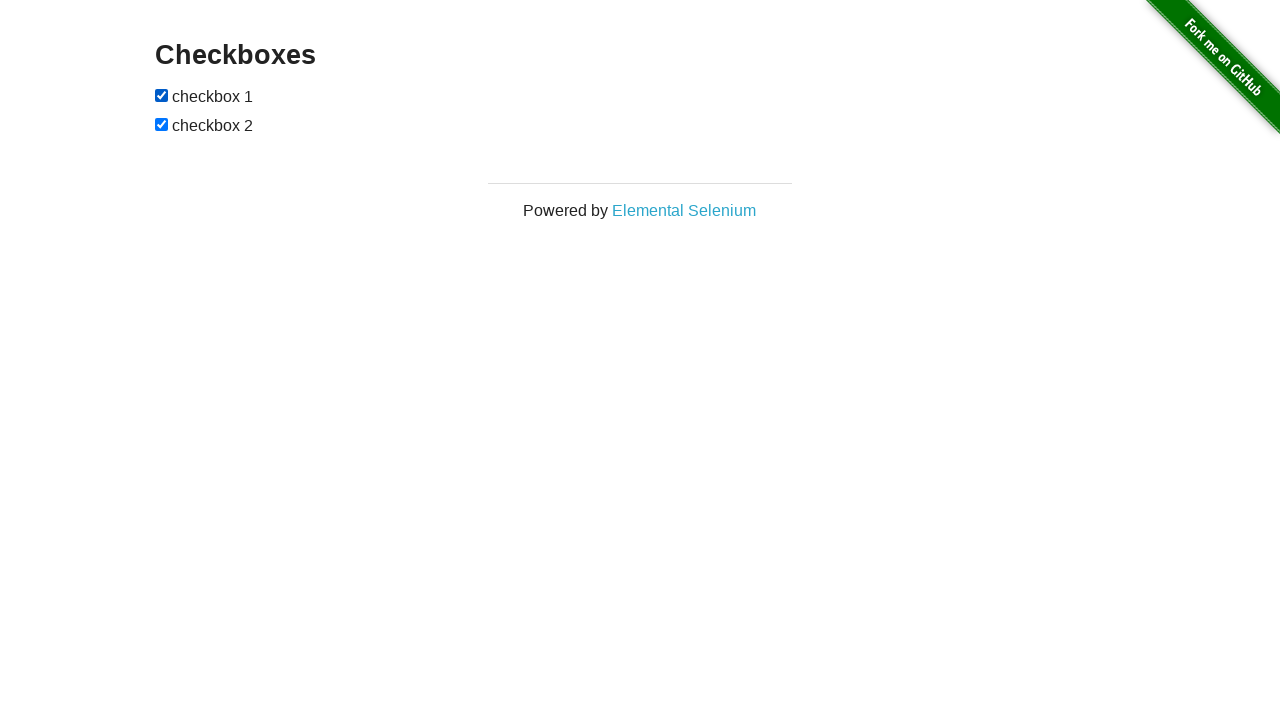

First checkbox was already checked
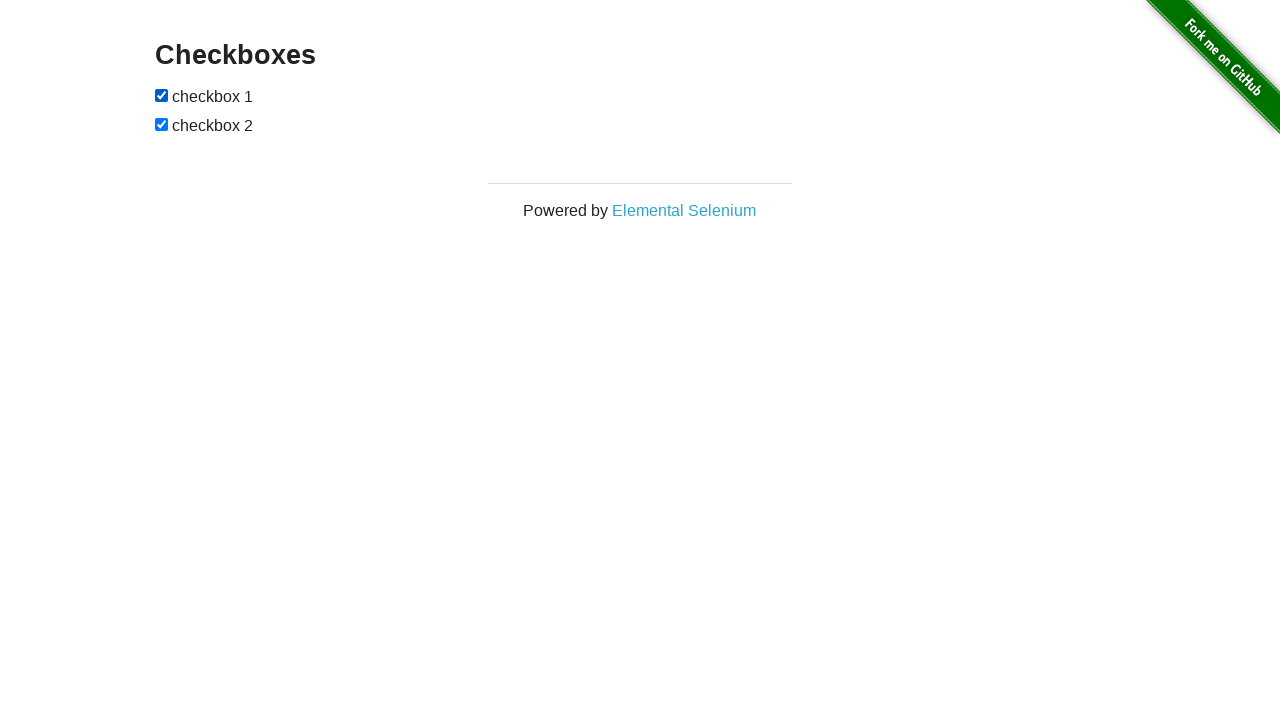

Second checkbox was already checked
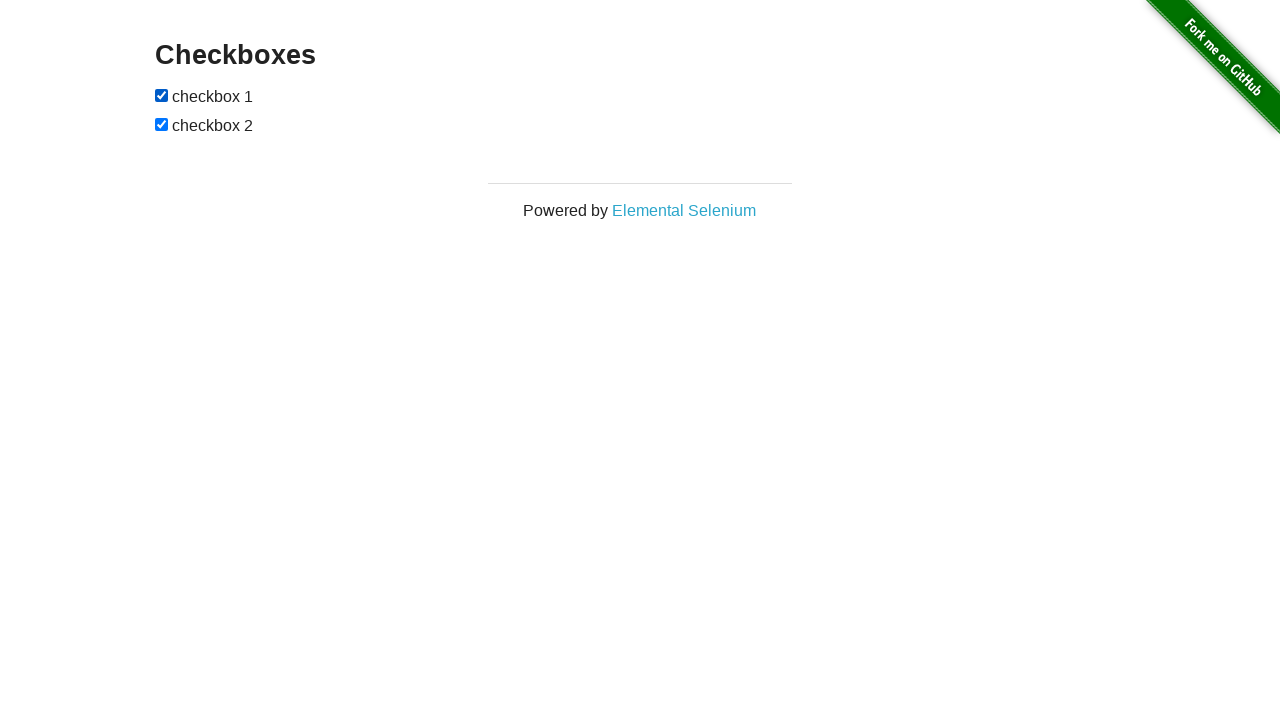

First checkbox was already checked in final verification
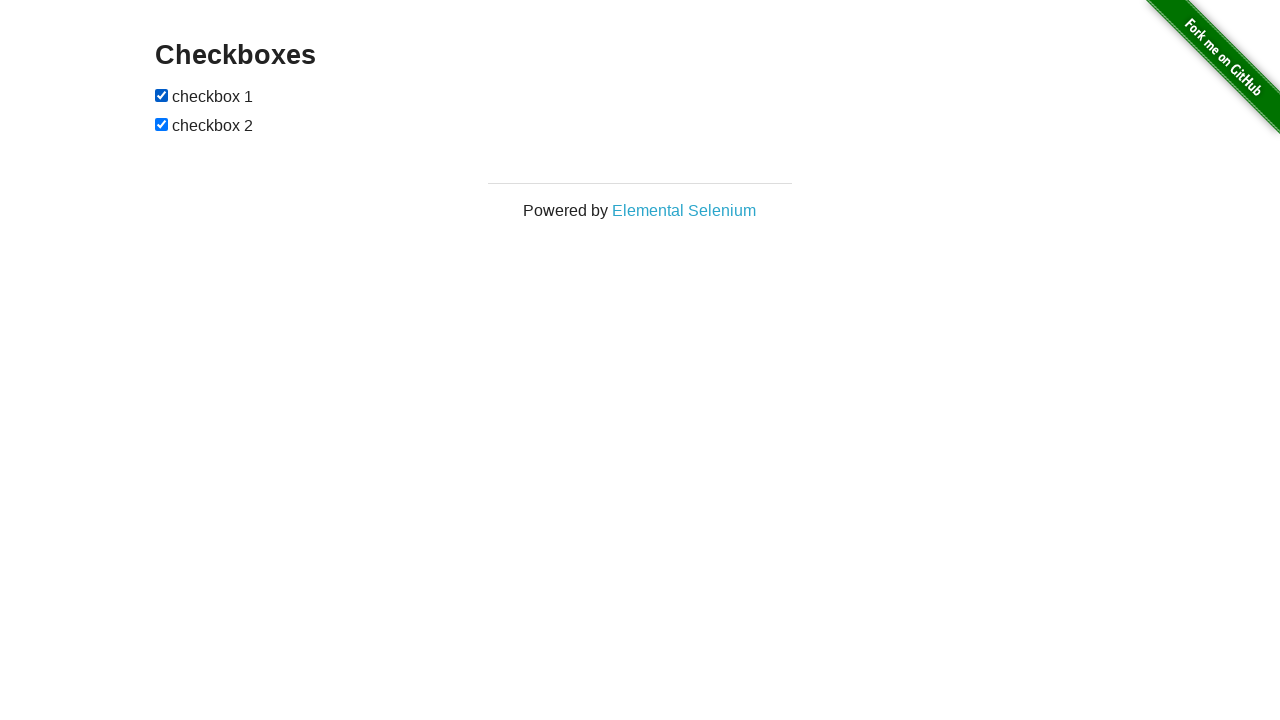

Second checkbox was already checked in final verification
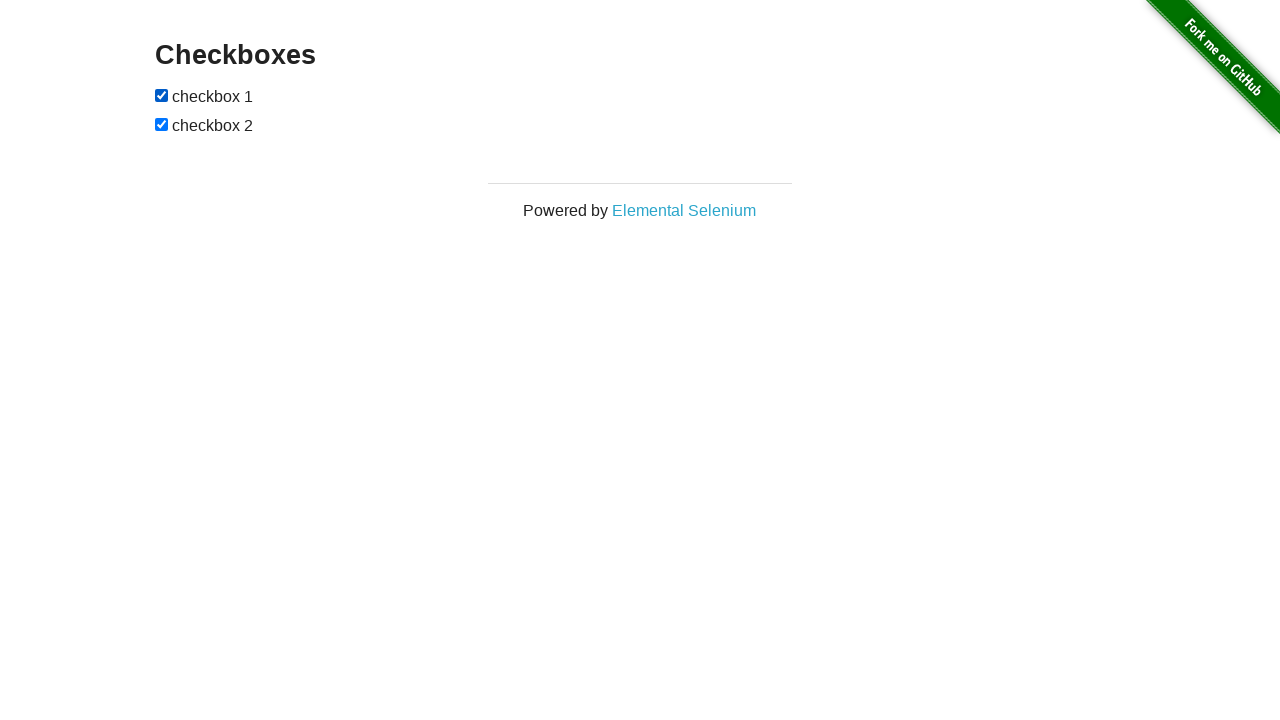

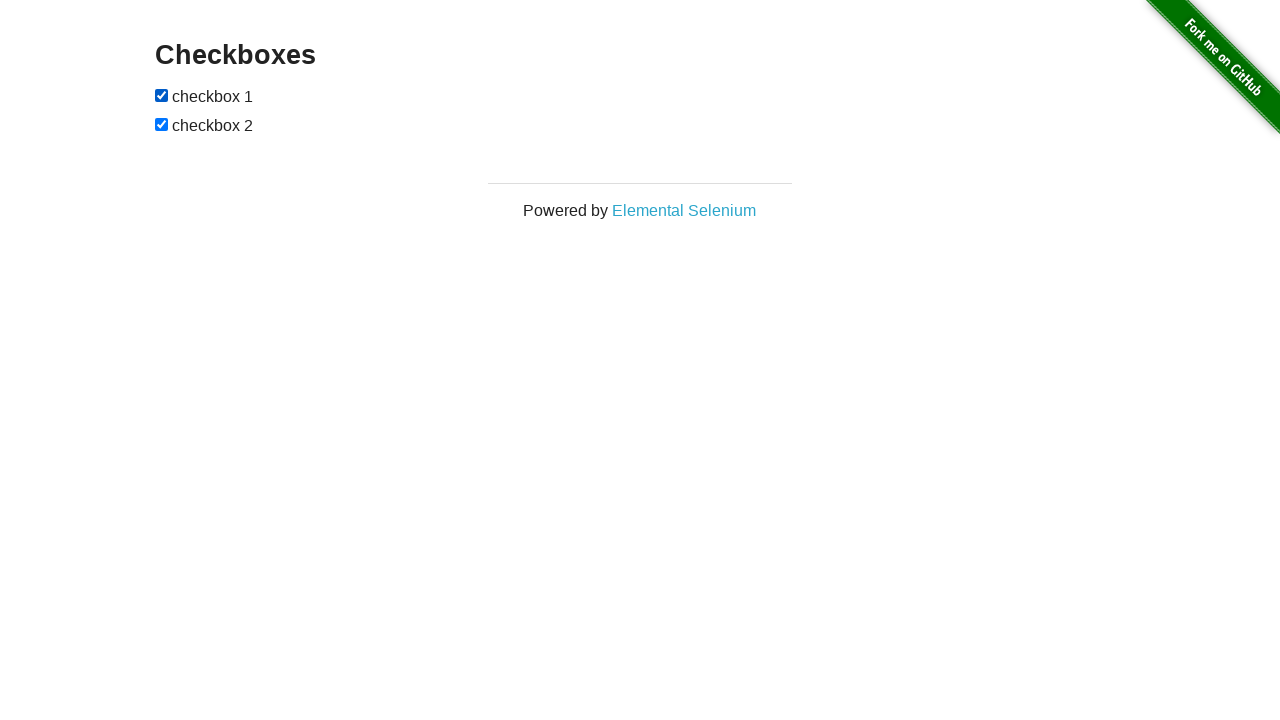